Tests the add/remove elements functionality by adding two elements, removing one, and verifying one remains

Starting URL: http://the-internet.herokuapp.com/add_remove_elements/

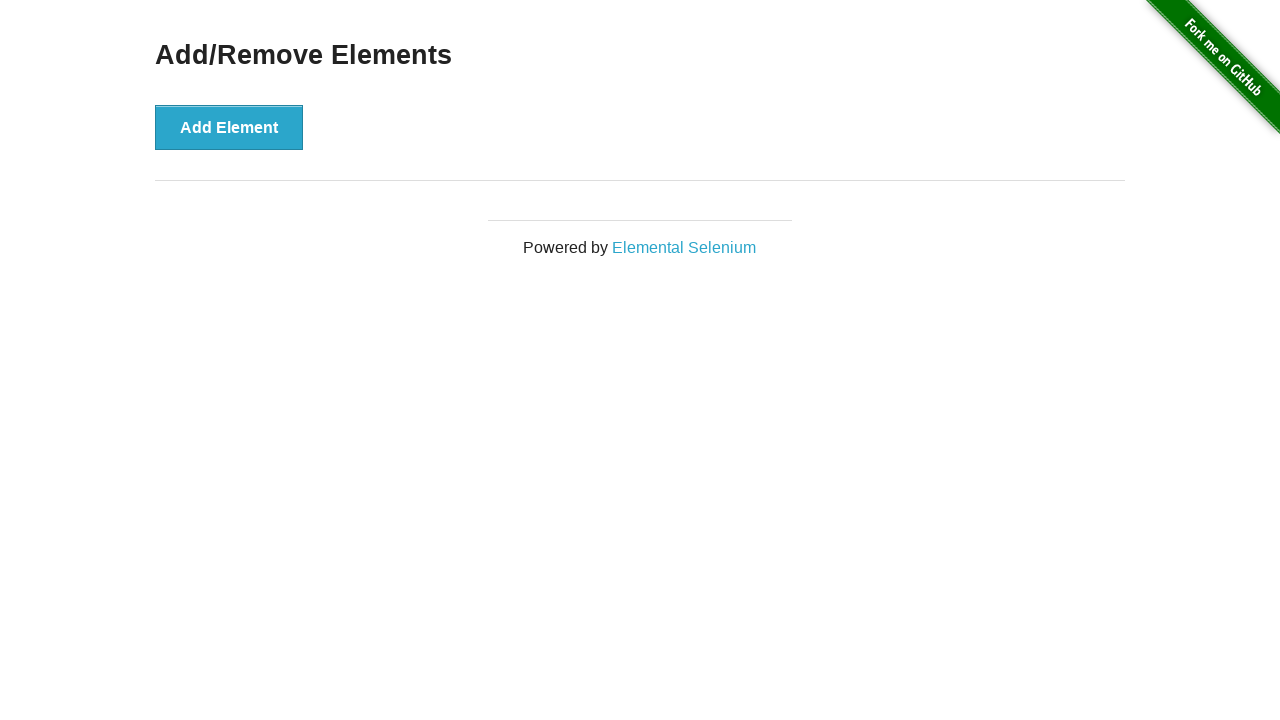

Navigated to the add/remove elements page
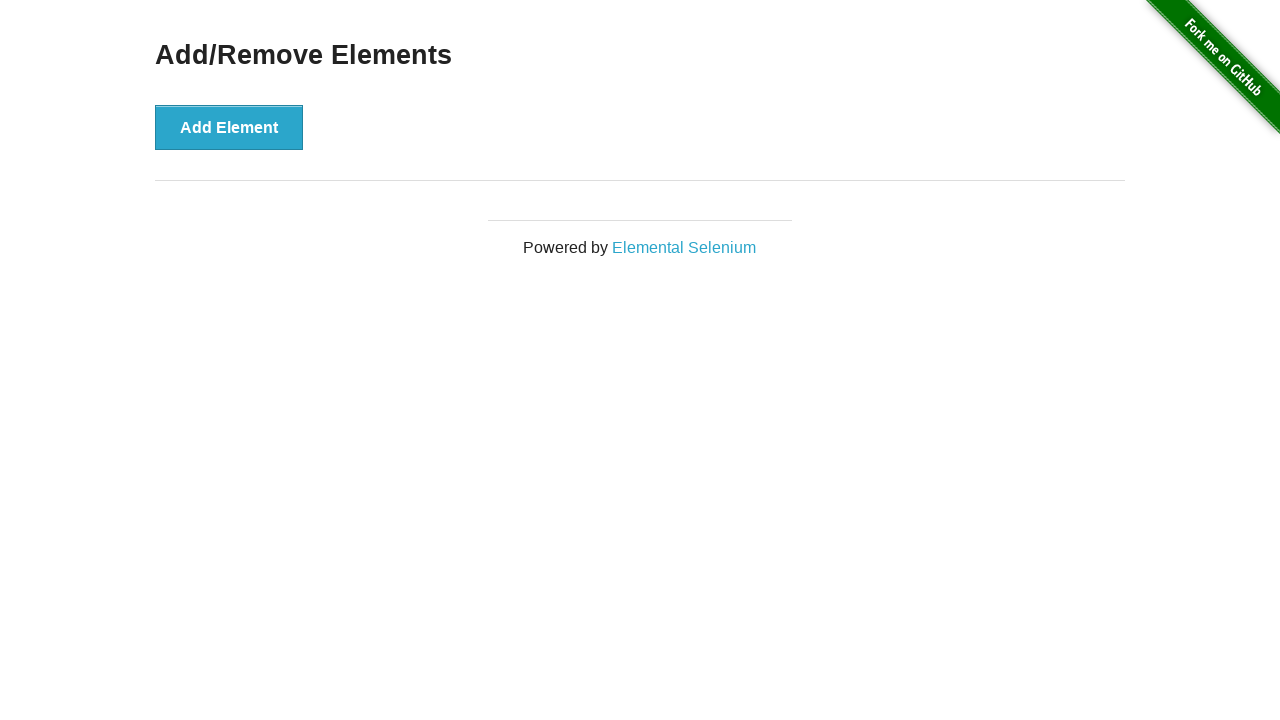

Clicked Add Element button (first time) at (229, 127) on xpath=//*[@onclick='addElement()']
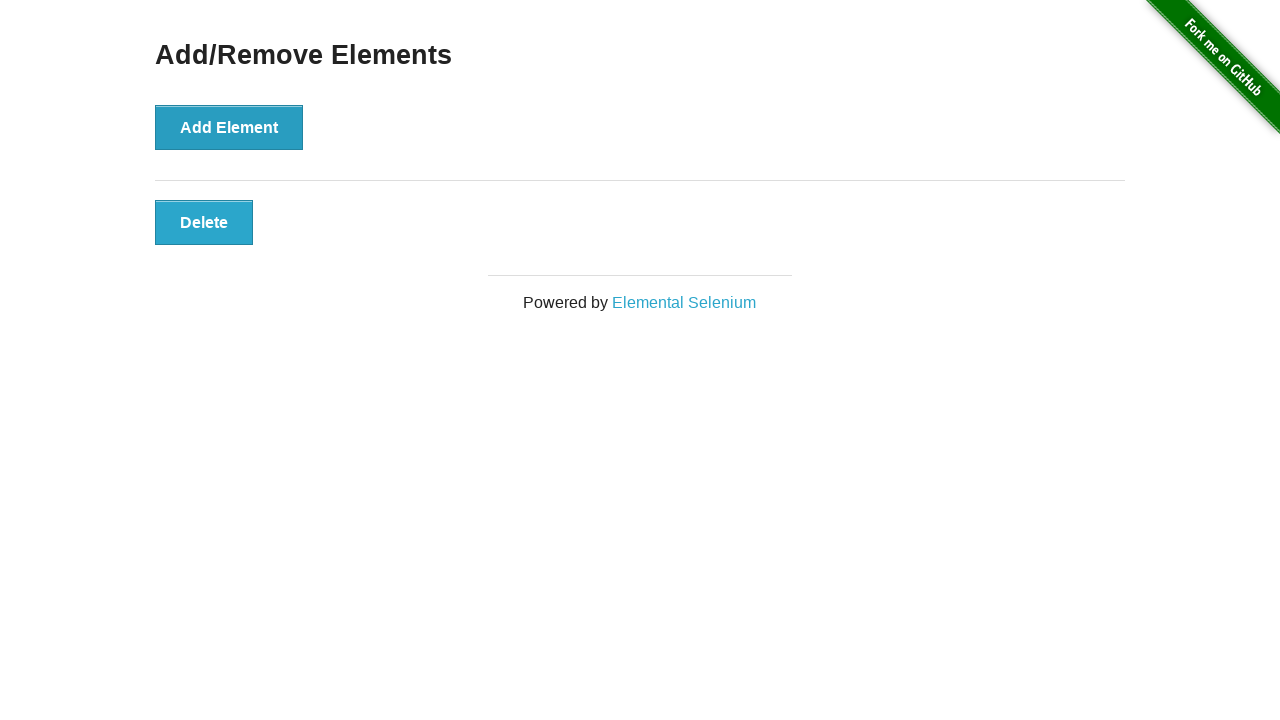

Clicked Add Element button (second time) at (229, 127) on xpath=//*[@onclick='addElement()']
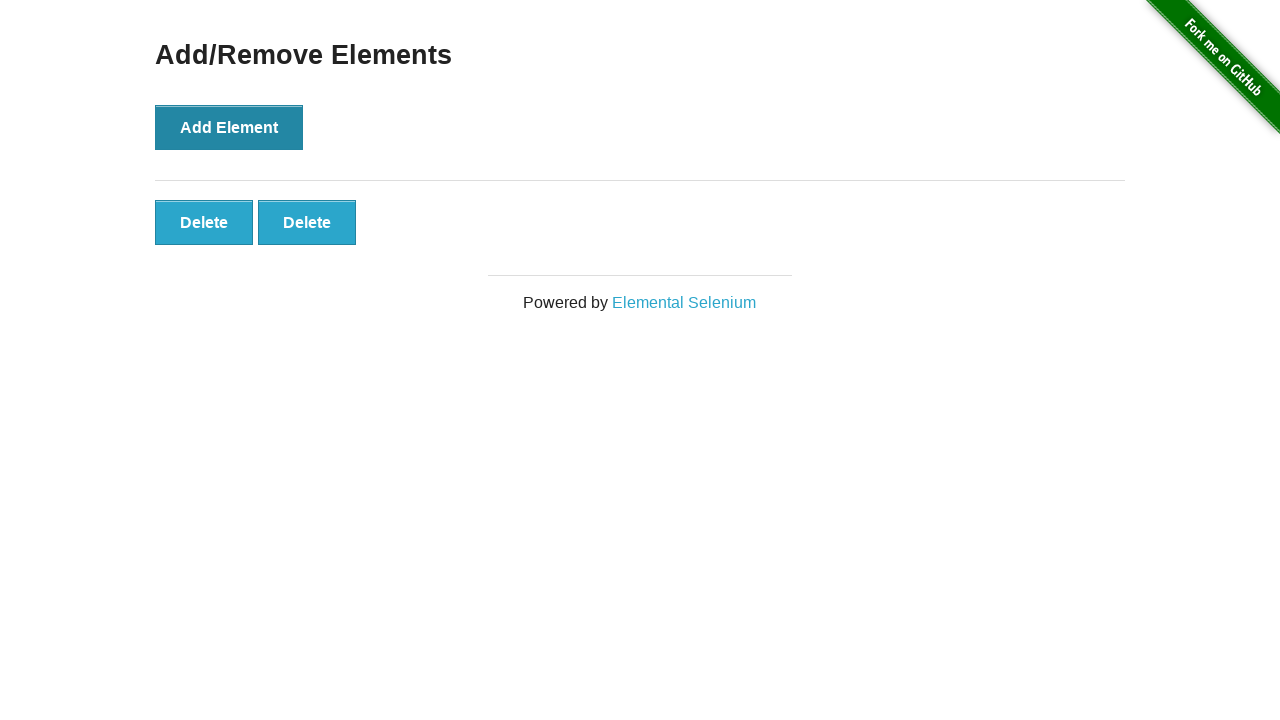

Clicked Delete button to remove one element at (204, 222) on xpath=//*[@onclick='deleteElement()']
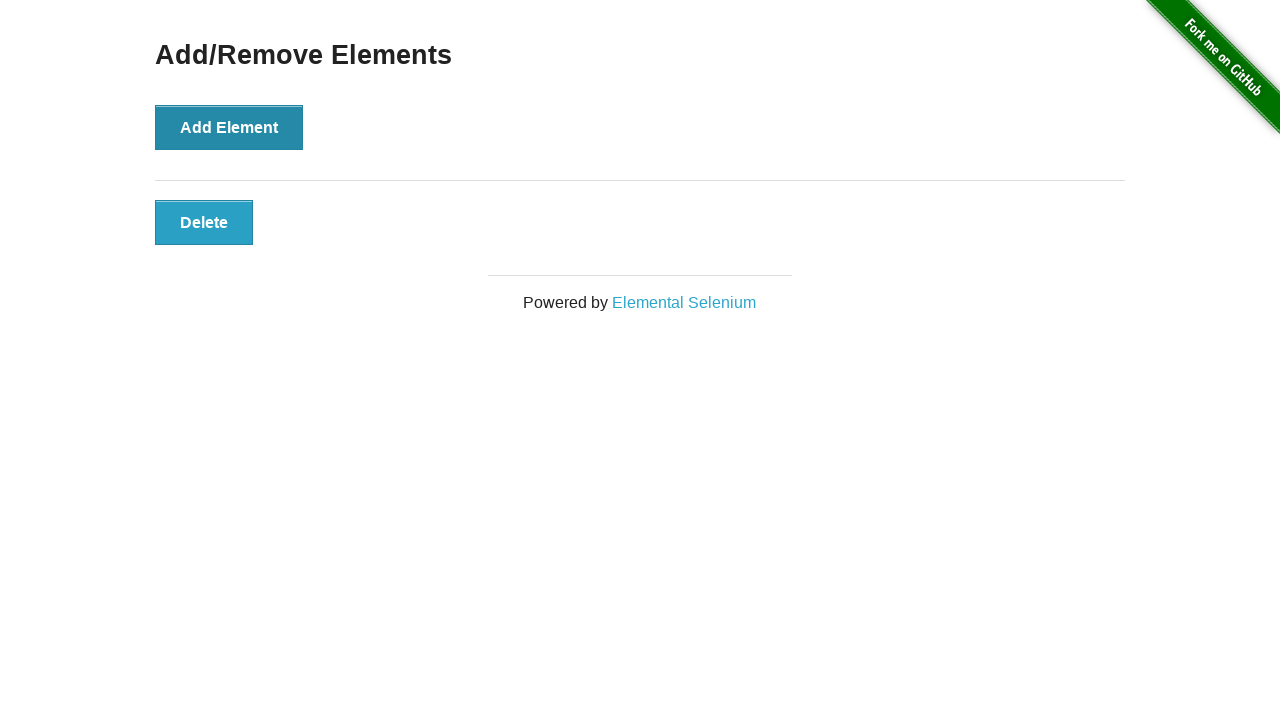

Located all remaining delete buttons
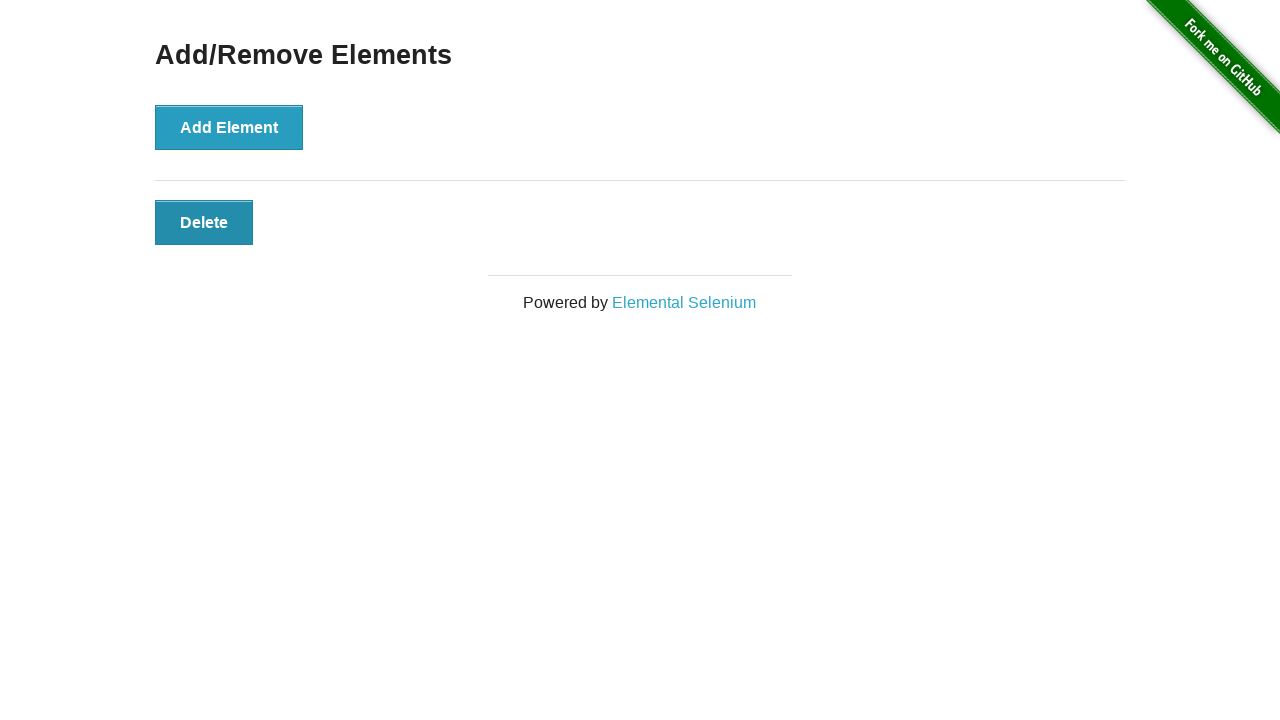

Verified that exactly one delete button remains
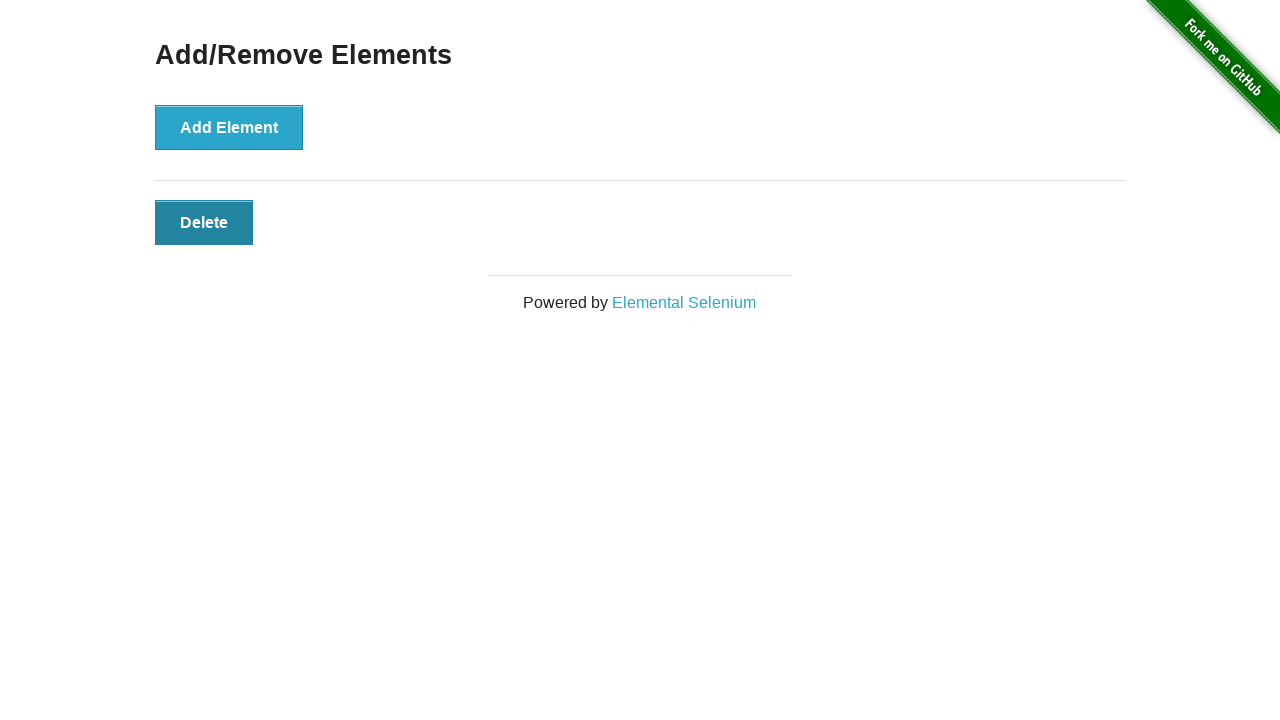

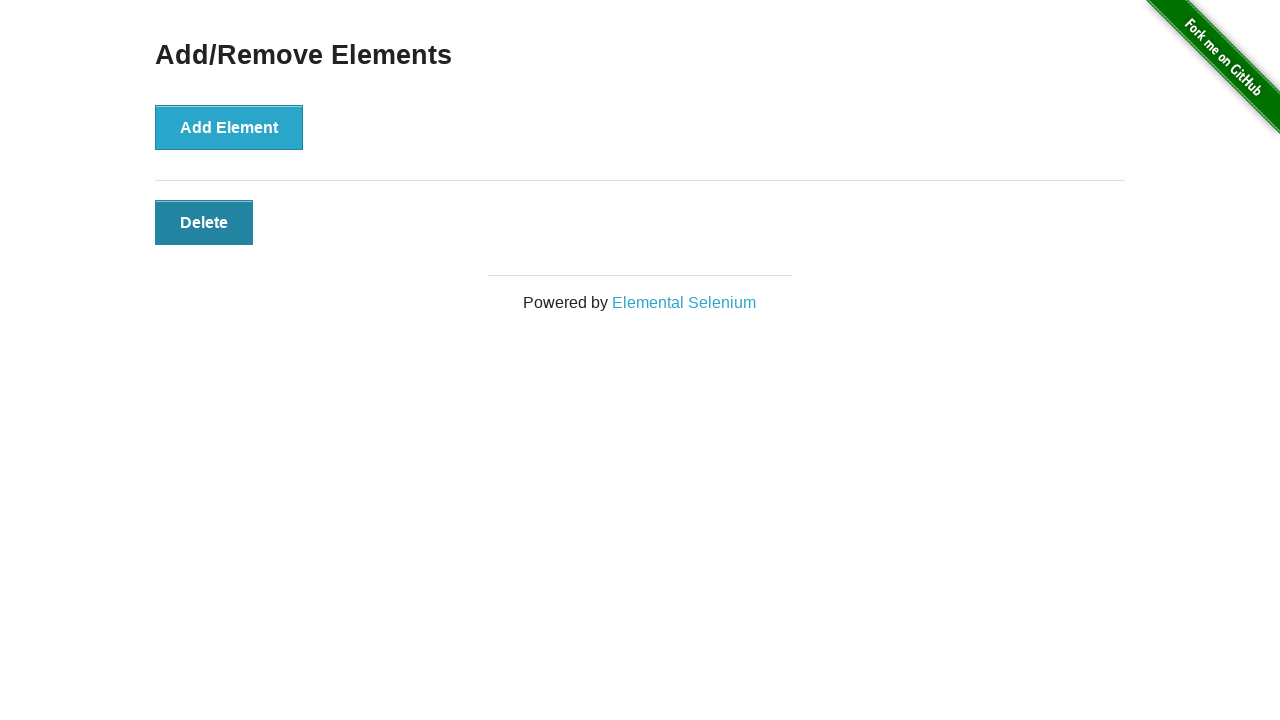